Tests an e-commerce shopping cart flow by adding multiple products to cart, applying a promo code, and placing an order

Starting URL: https://rahulshettyacademy.com/seleniumPractise/#/

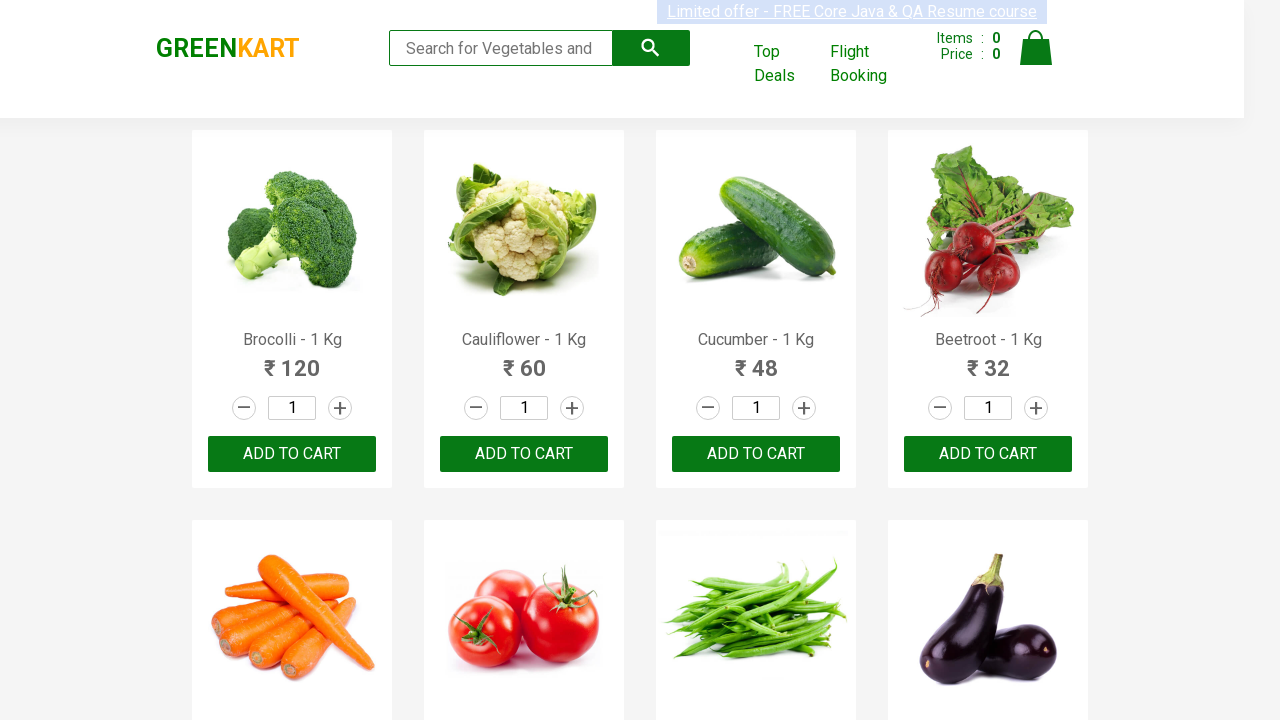

Waited for product list to load
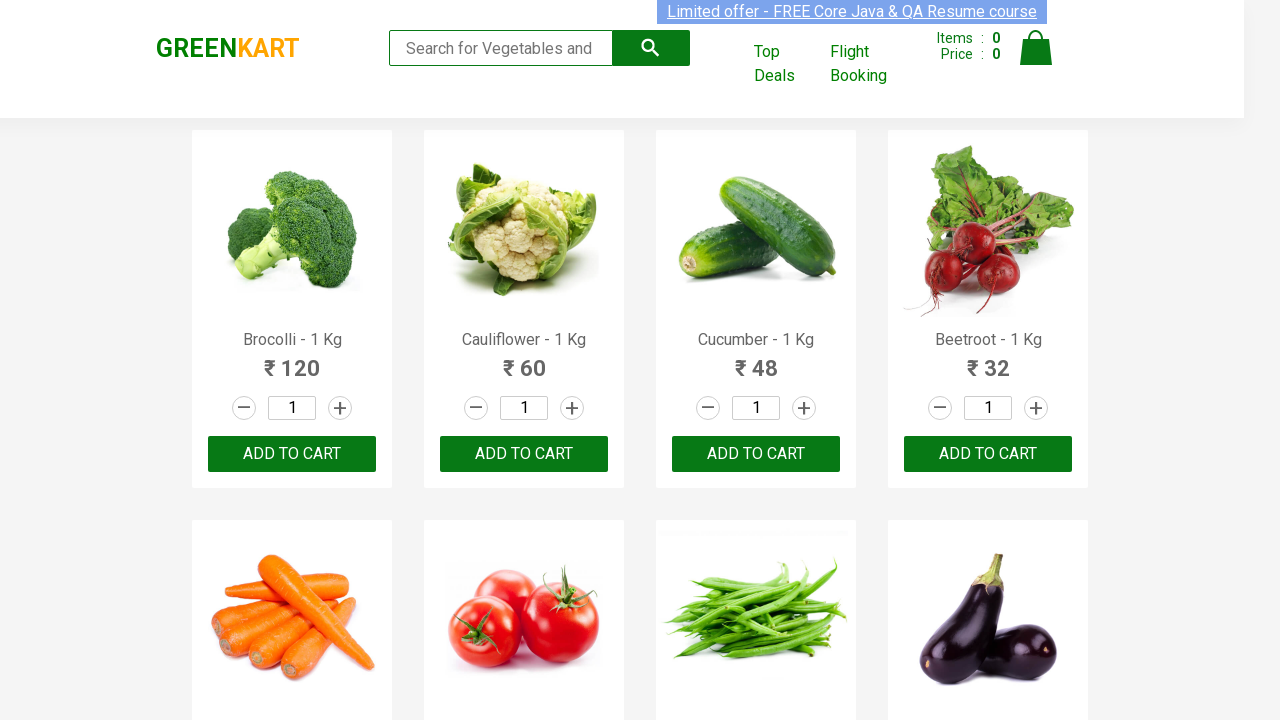

Retrieved all product elements from page
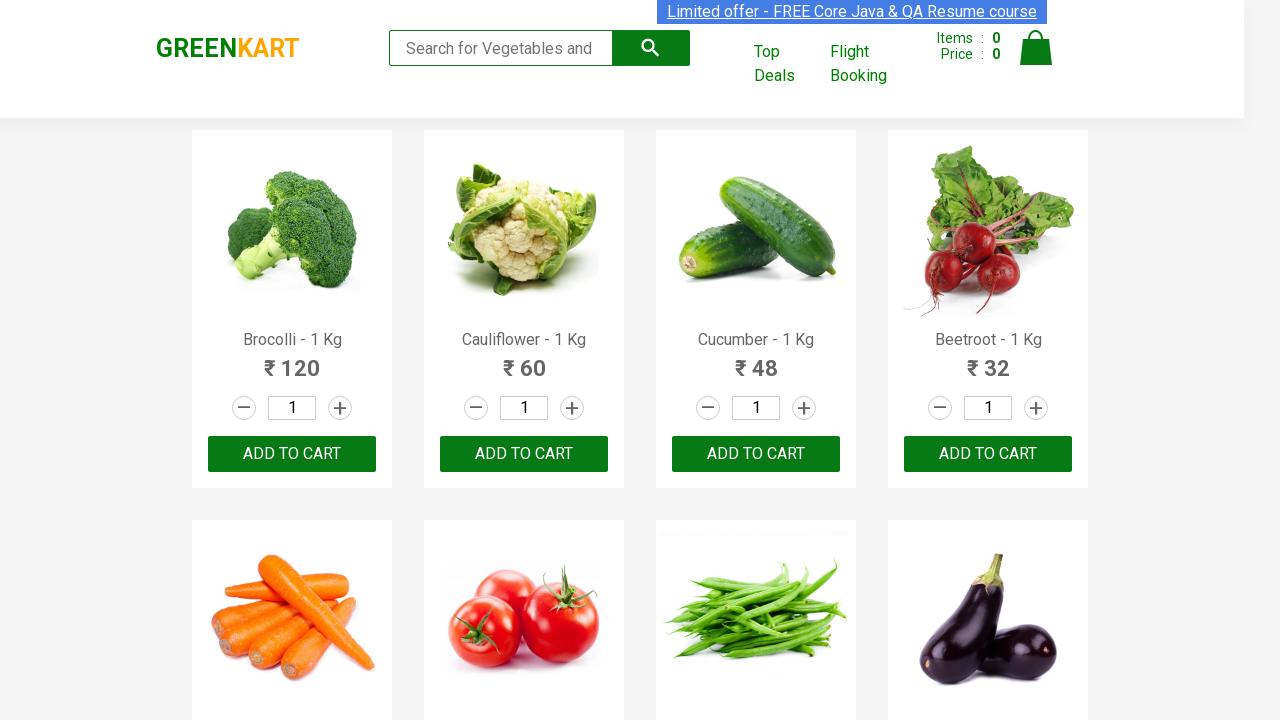

Added 'Cucumber' to cart at (756, 454) on div.product-action >> nth=2
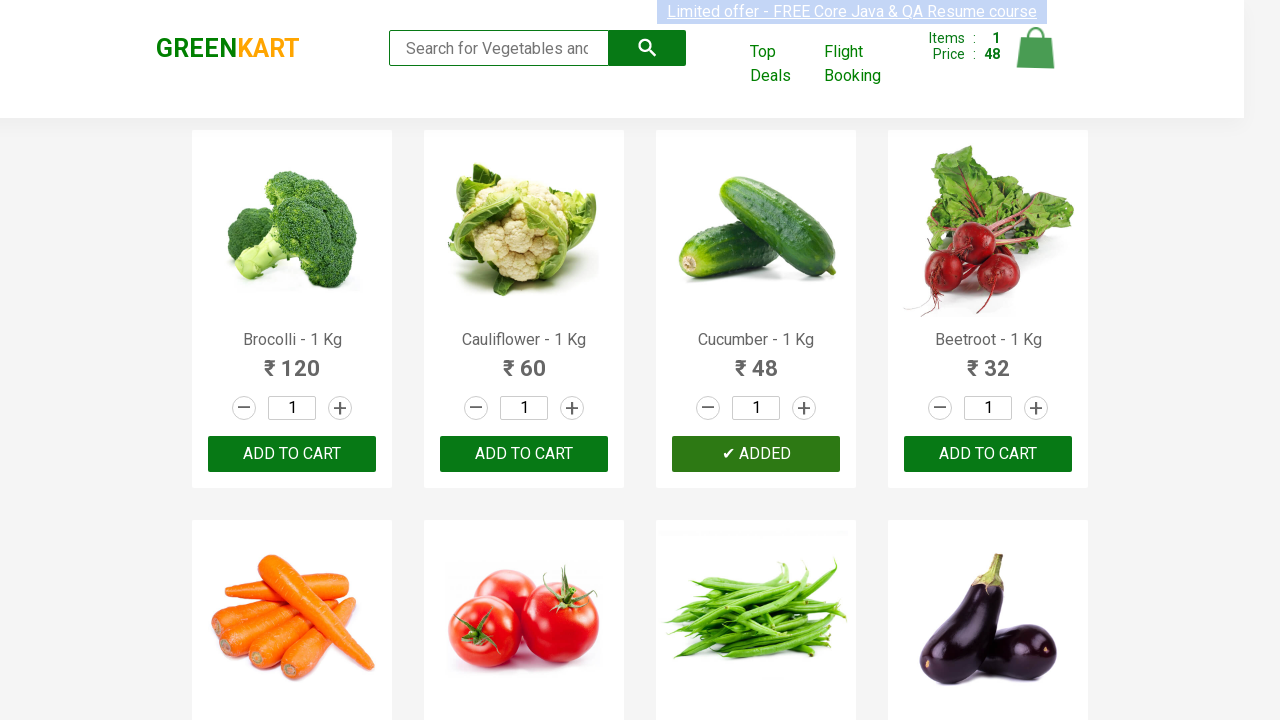

Added 'Beans' to cart at (756, 360) on div.product-action >> nth=6
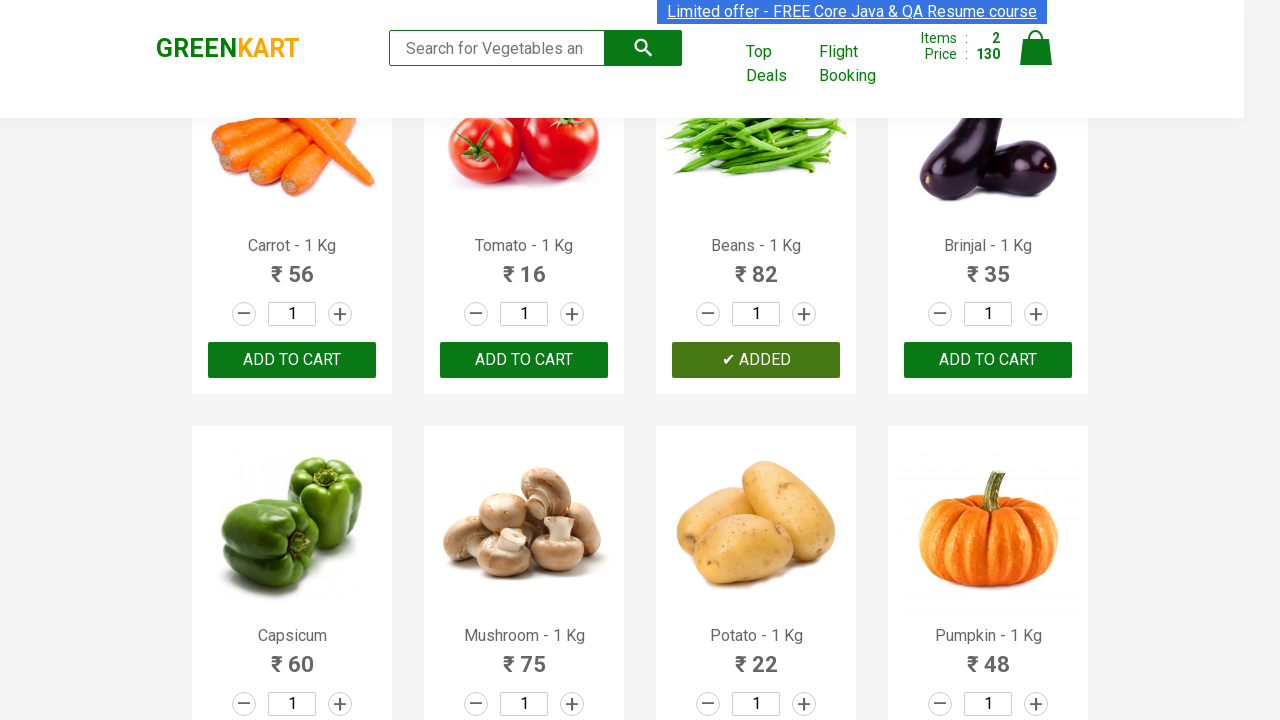

Added 'Mushroom' to cart at (524, 686) on div.product-action >> nth=9
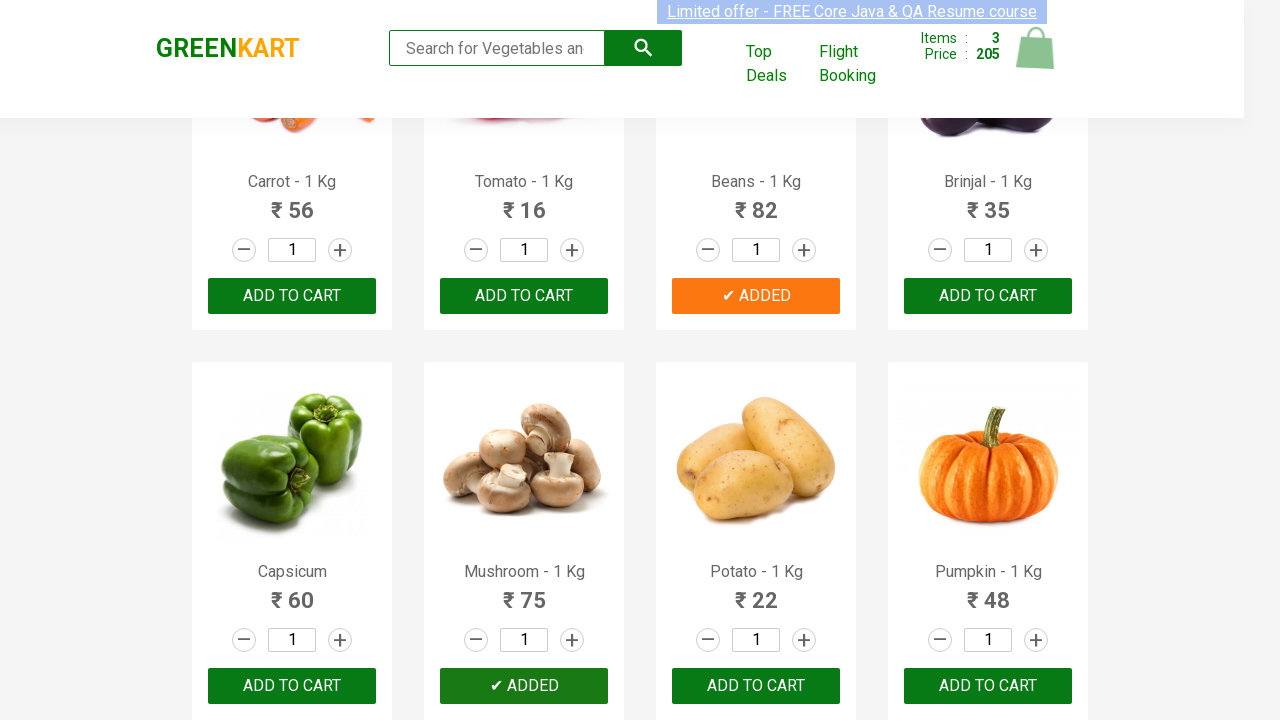

Added 'Water Melon' to cart at (292, 360) on div.product-action >> nth=24
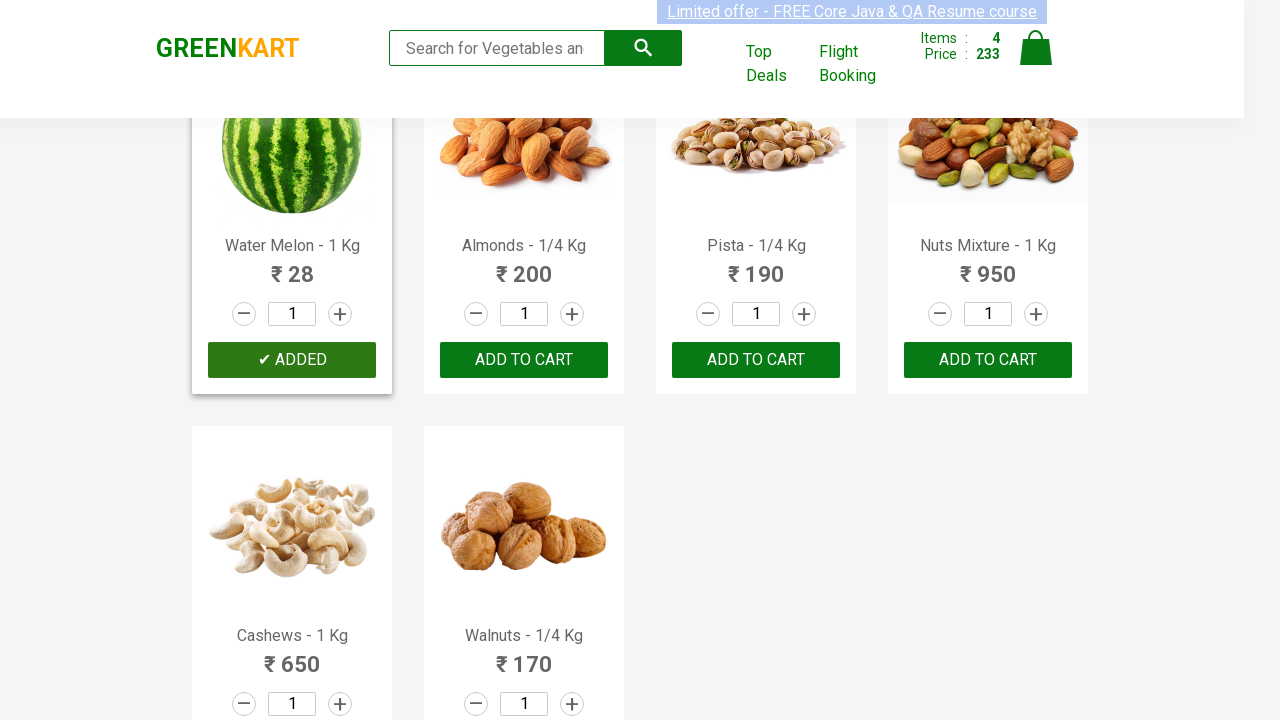

Clicked cart icon to view shopping cart at (1036, 48) on img[alt='Cart']
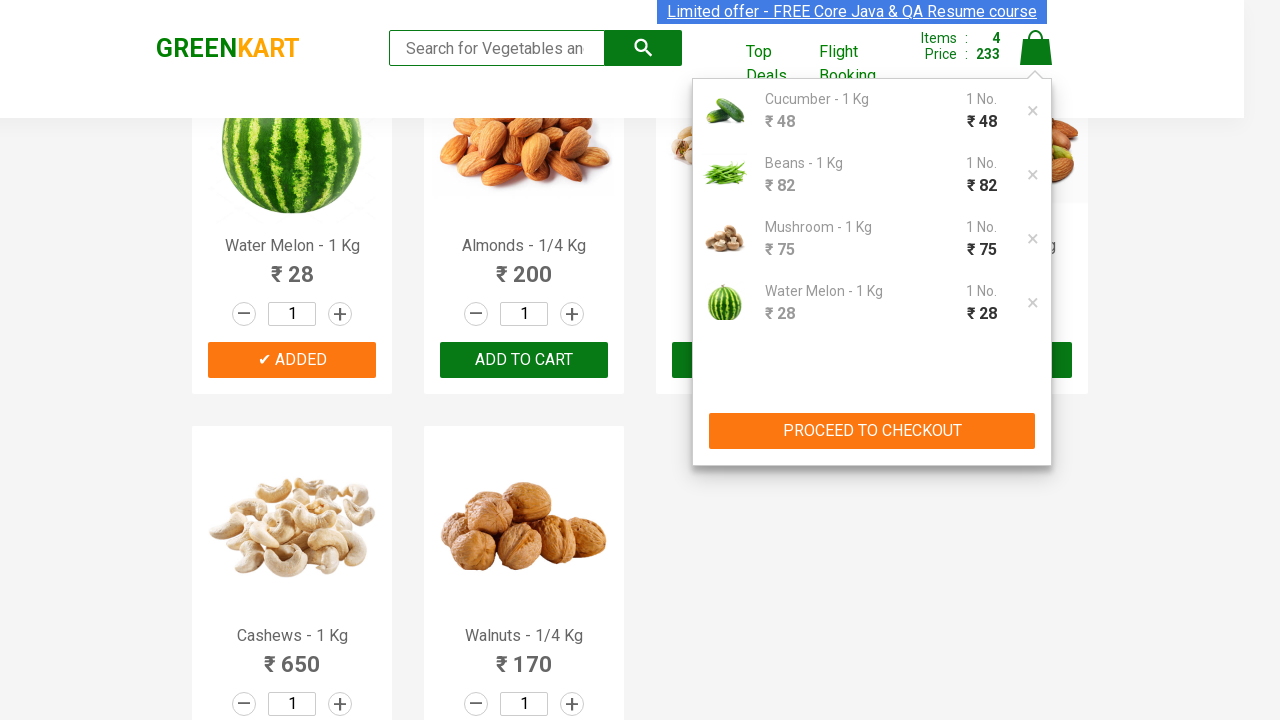

Clicked PROCEED TO CHECKOUT button at (872, 431) on button:has-text('PROCEED')
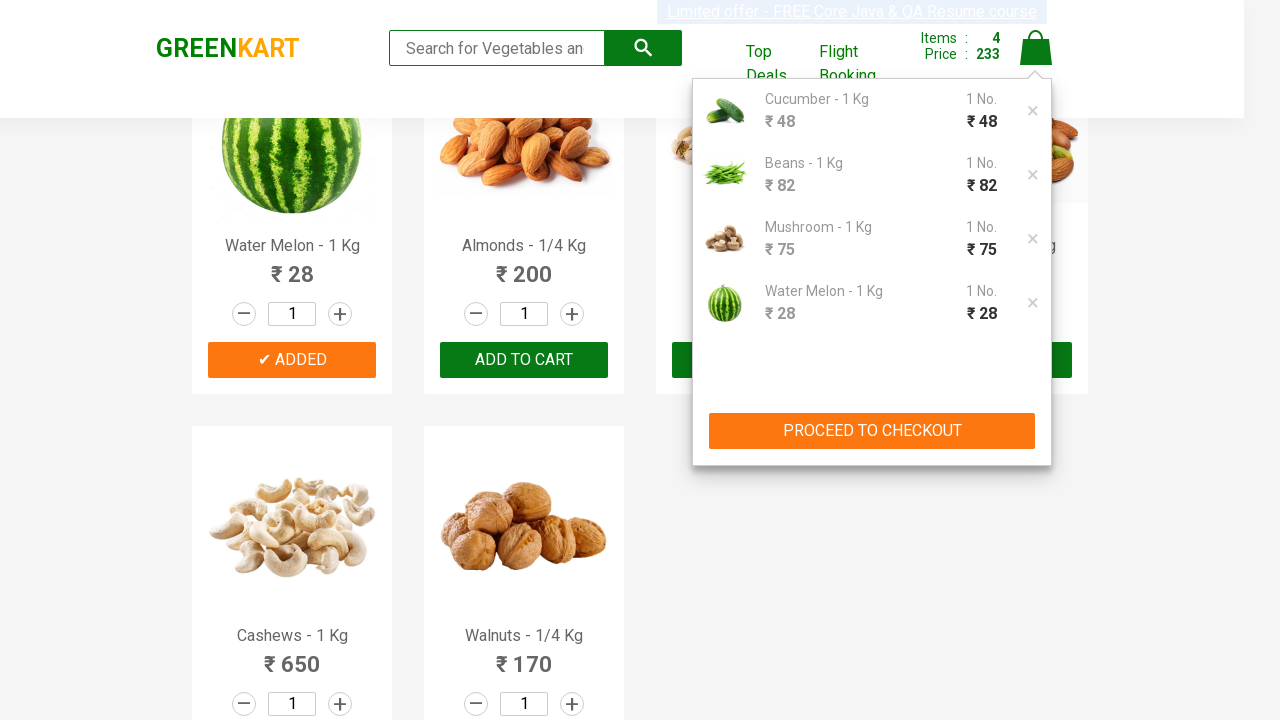

Waited for promo code field to appear
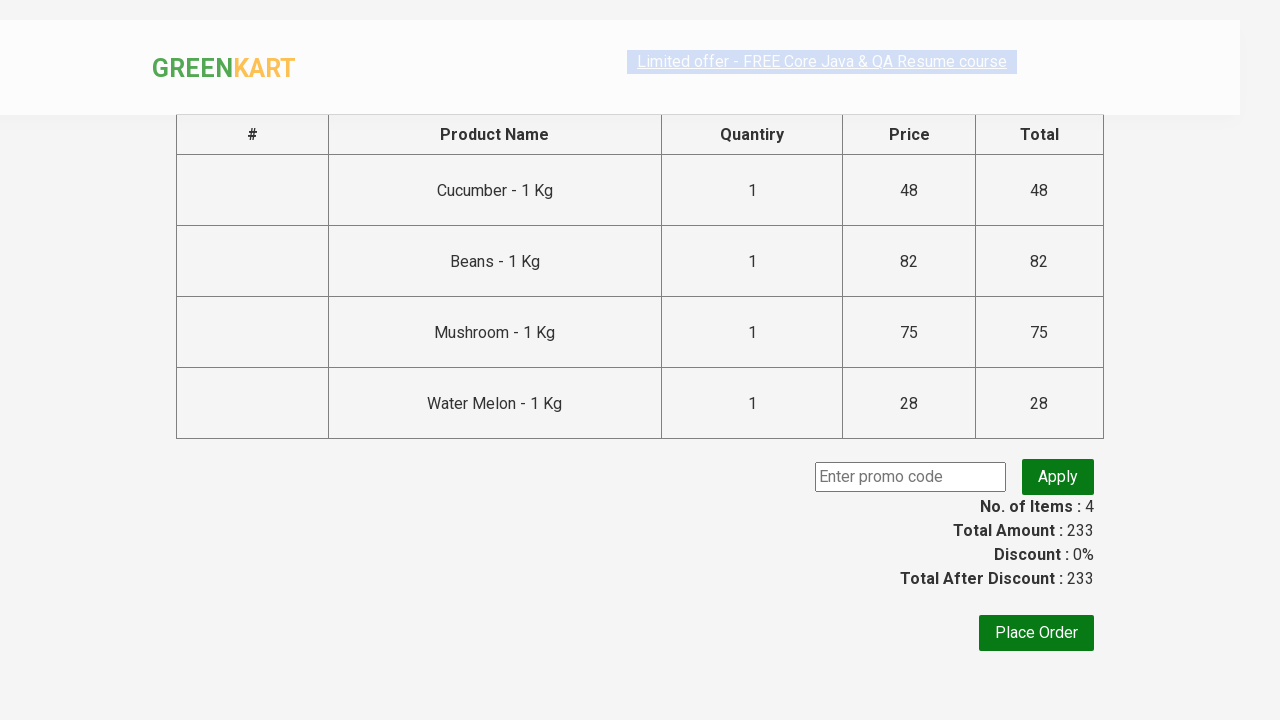

Entered promo code 'rahulshettyacademy' on .promoCode
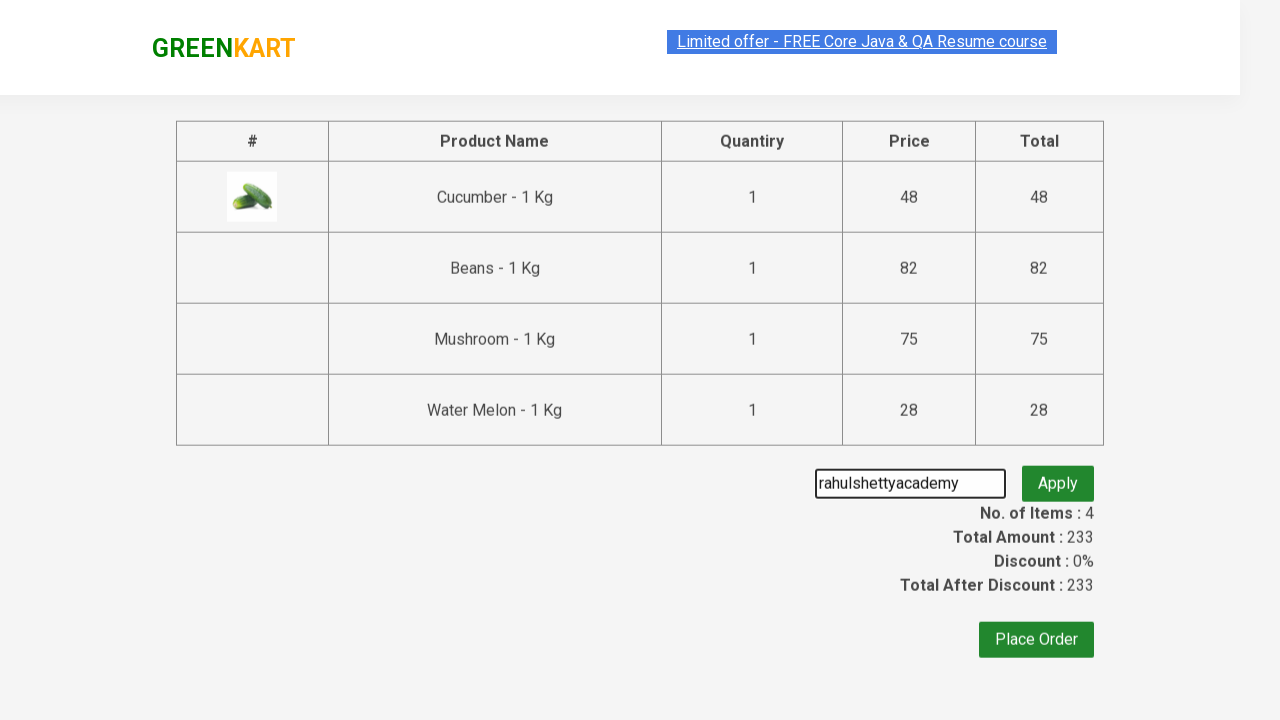

Clicked button to apply promo code at (1058, 477) on .promoBtn
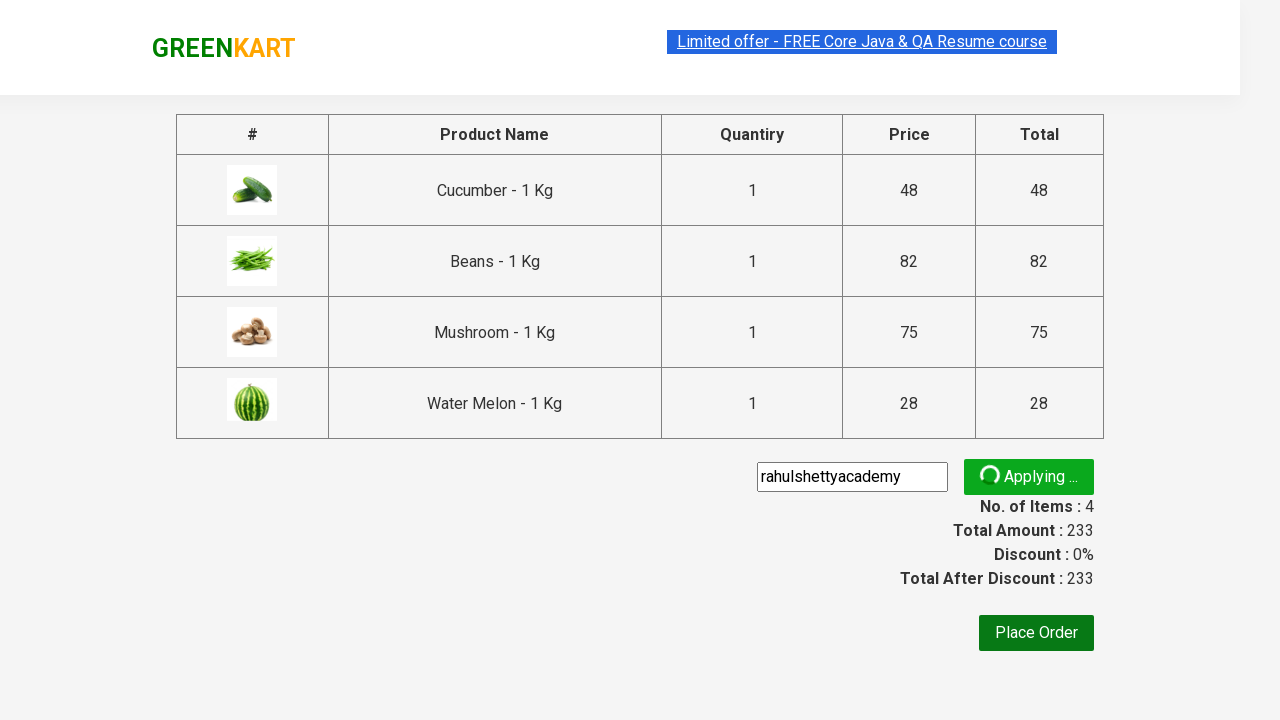

Promo code successfully applied - confirmation message displayed
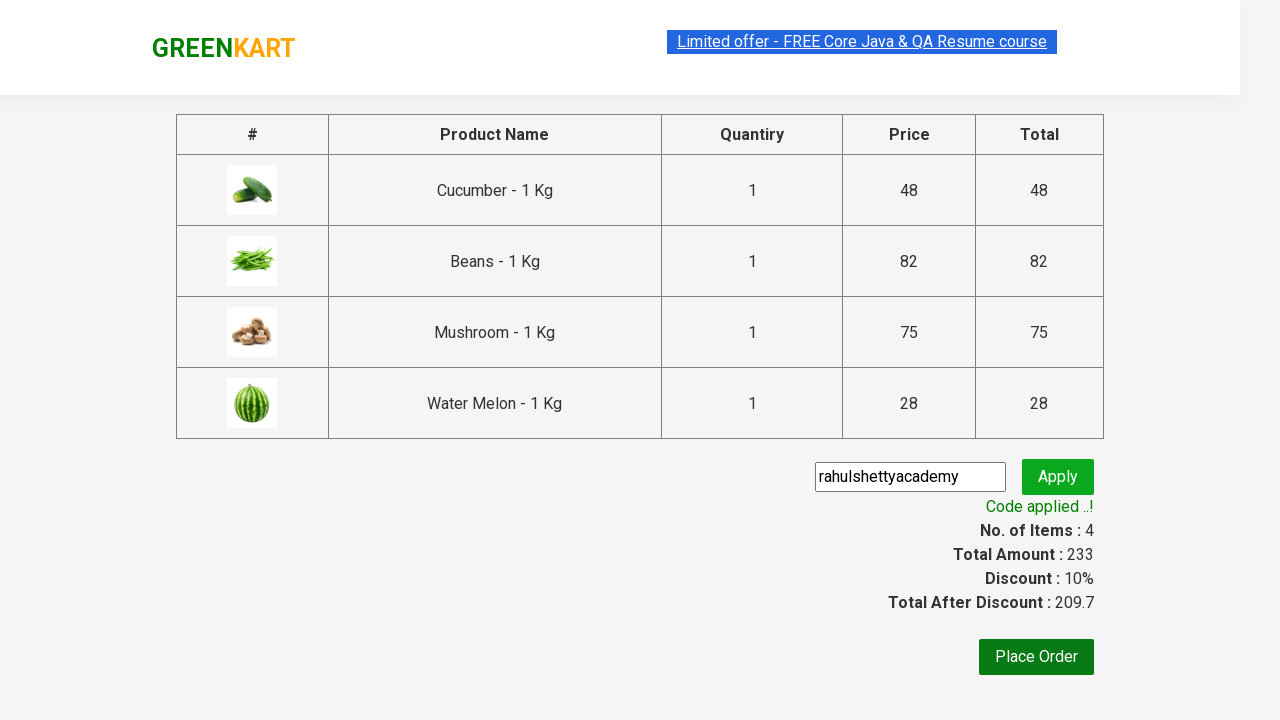

Clicked Place Order button to complete purchase at (1036, 657) on button:has-text('Place Order')
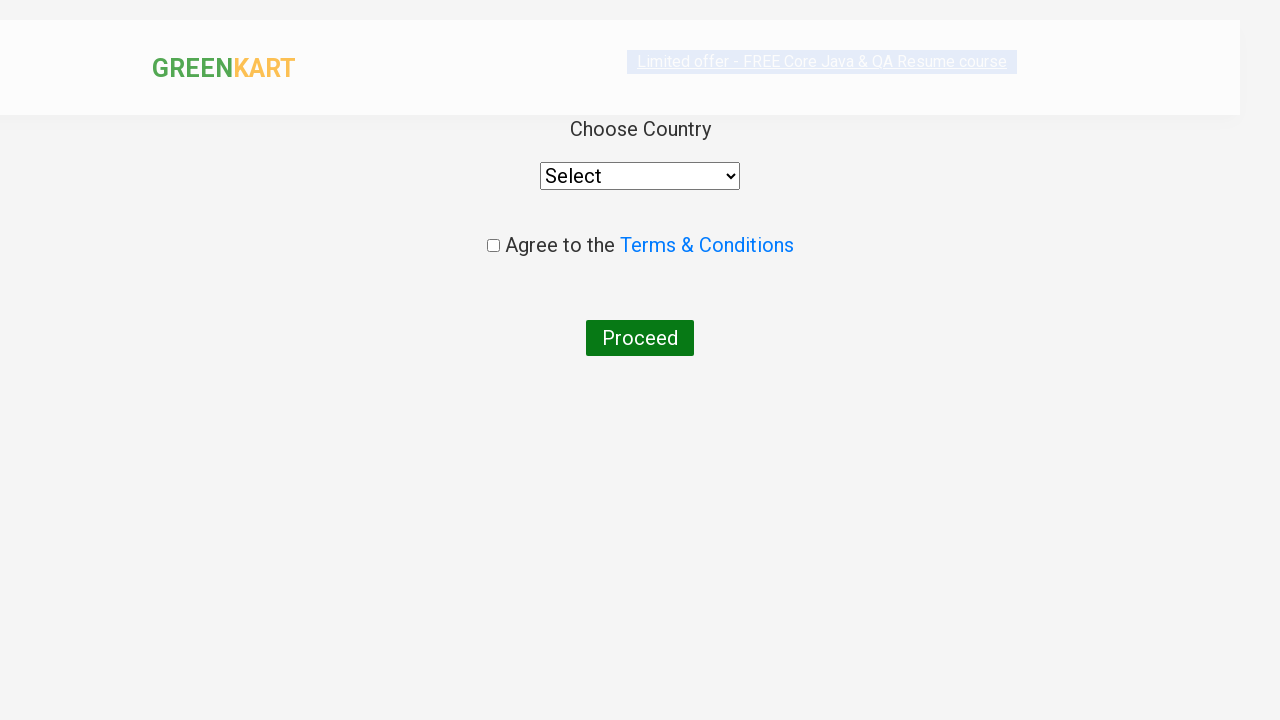

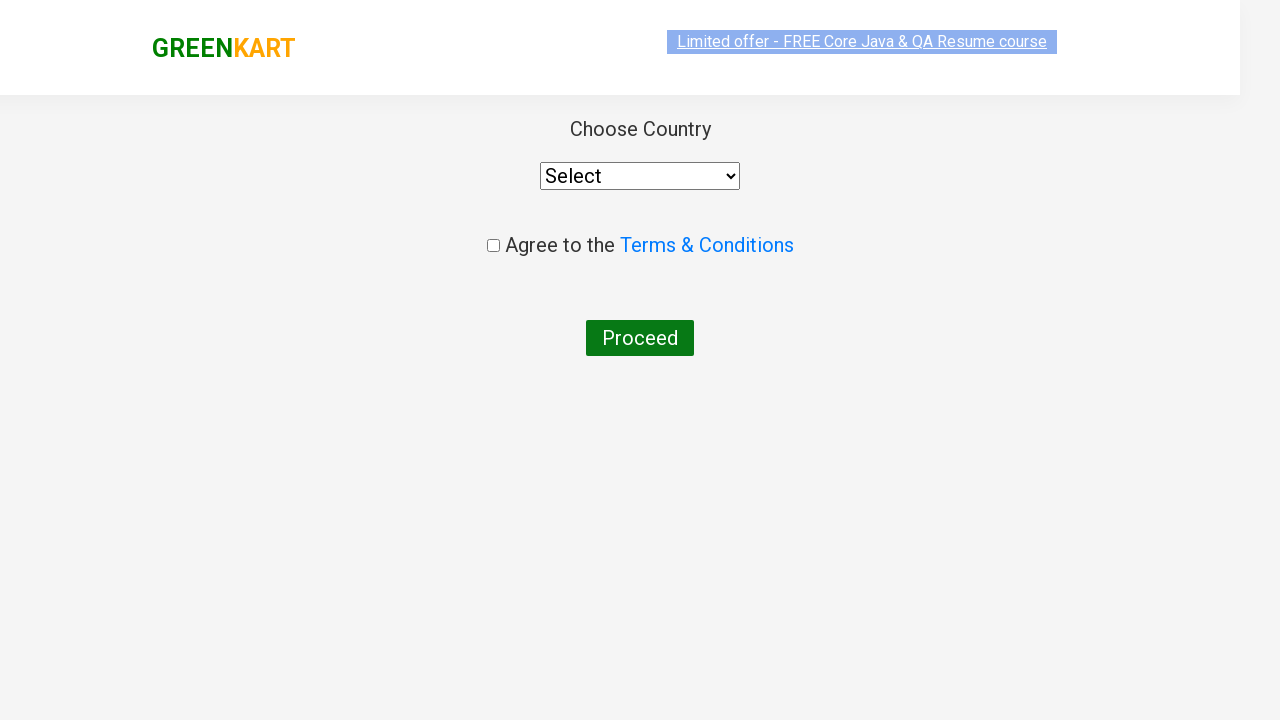